Clicks the Episodes link in the header and verifies navigation to the Episodes section with correct heading

Starting URL: http://synthesis-workshop.com.s3-website-us-east-1.amazonaws.com/

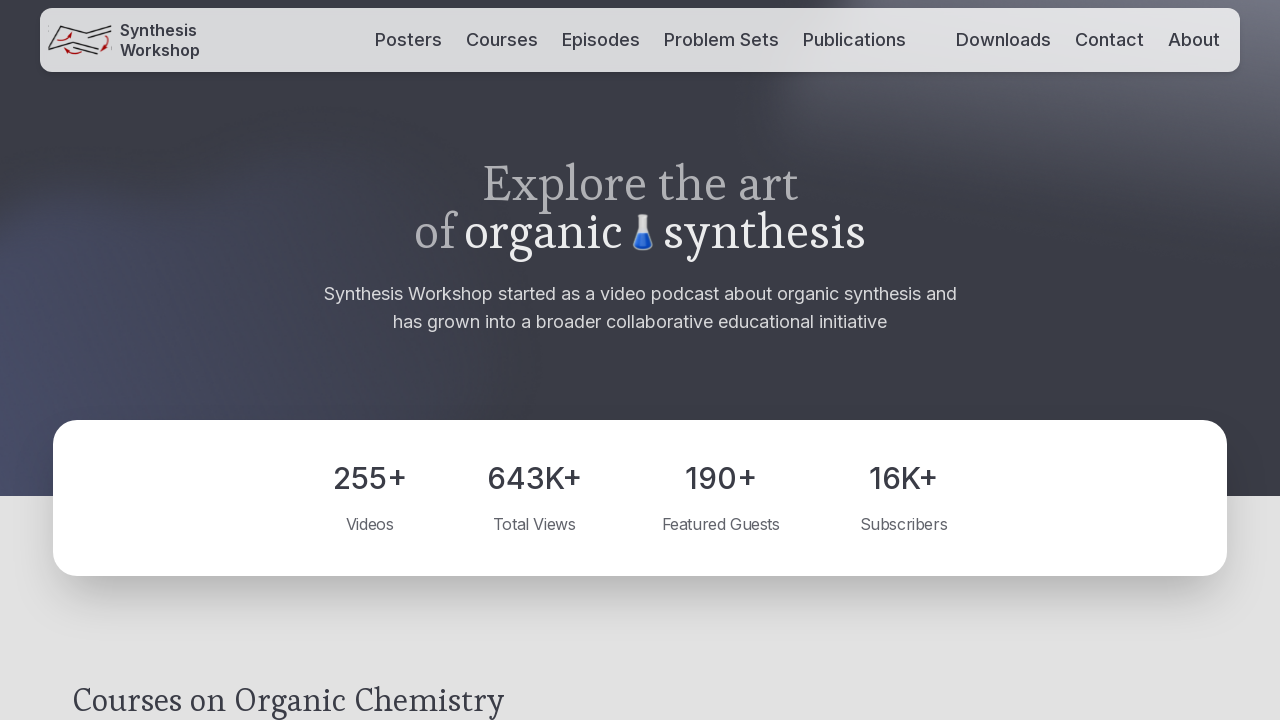

Clicked Episodes link in header at (600, 40) on internal:role=banner >> internal:role=link[name="Episodes"i]
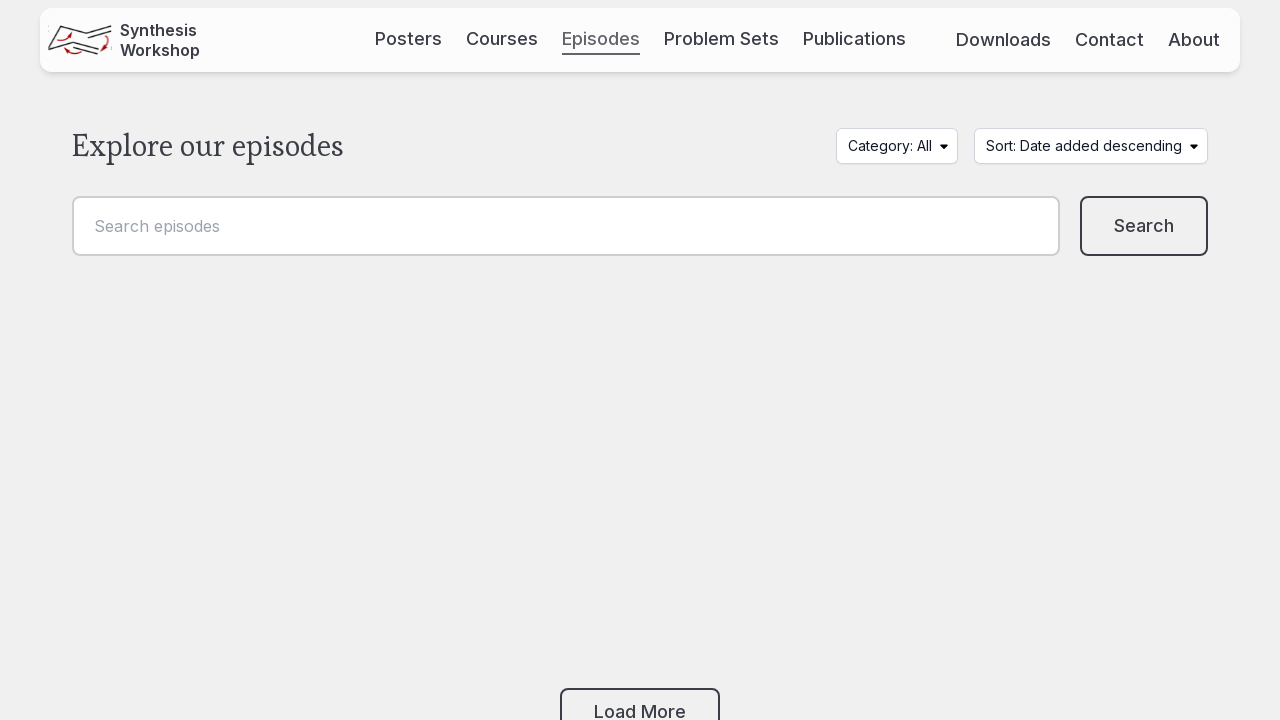

Episodes page loaded and 'Explore our episodes' heading is visible
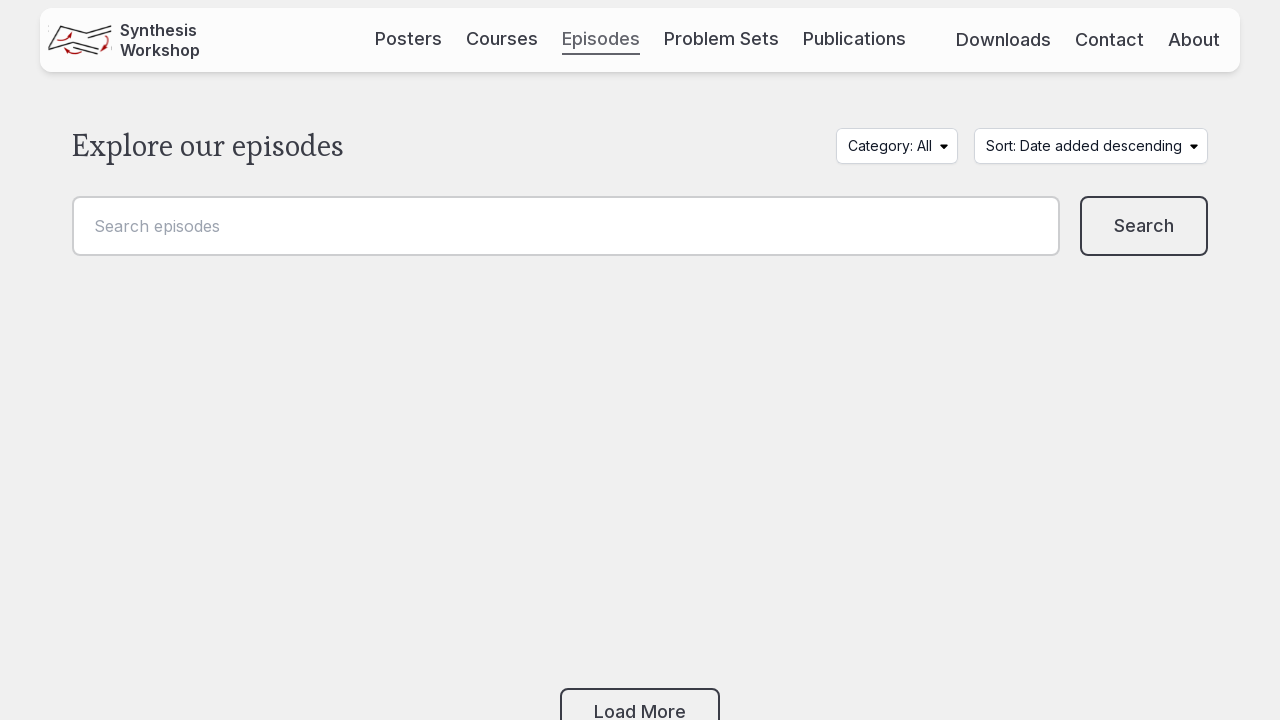

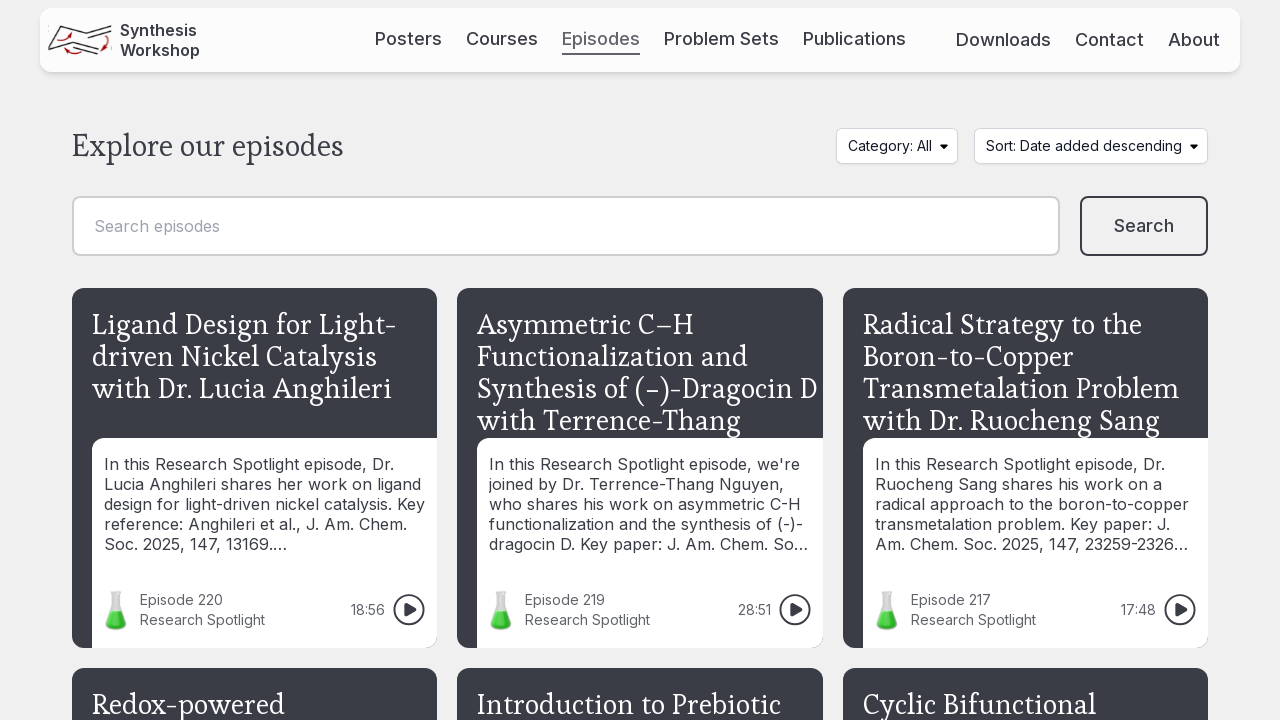